Tests login form validation by attempting to log in with only a password (no username) and verifying that the appropriate error message is displayed.

Starting URL: https://www.saucedemo.com/

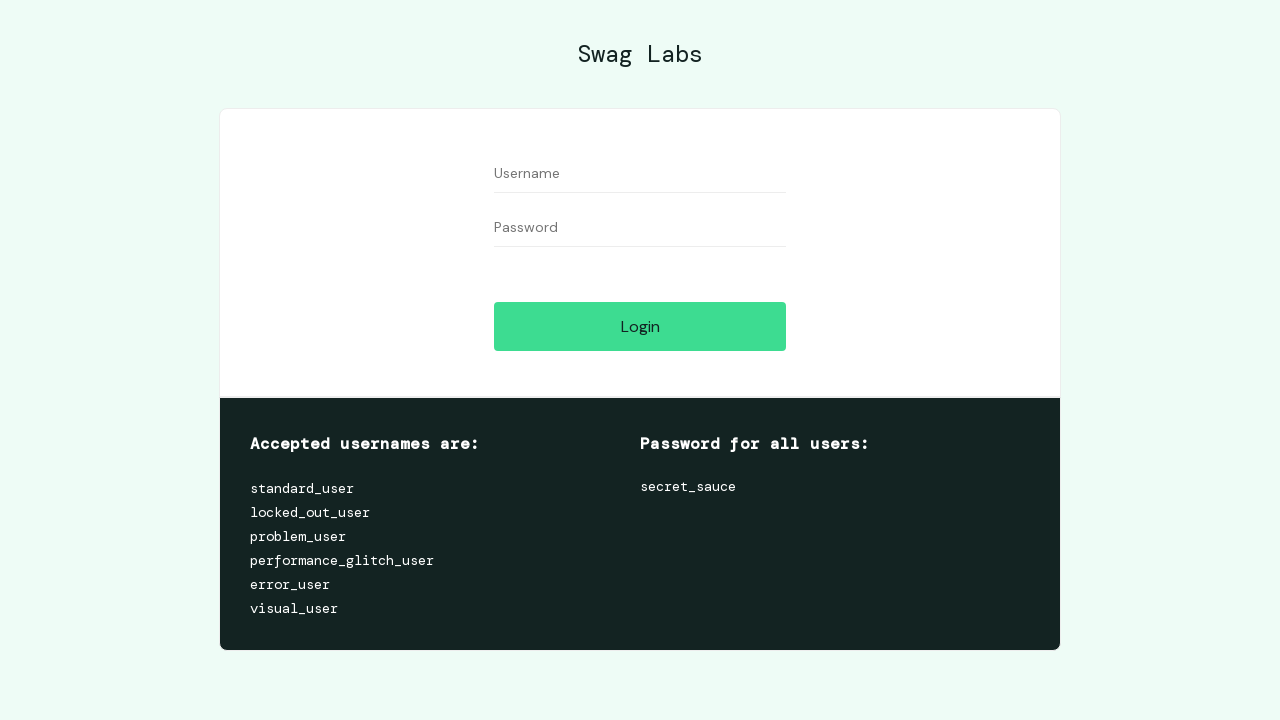

Clicked on password field at (640, 228) on [data-test='password']
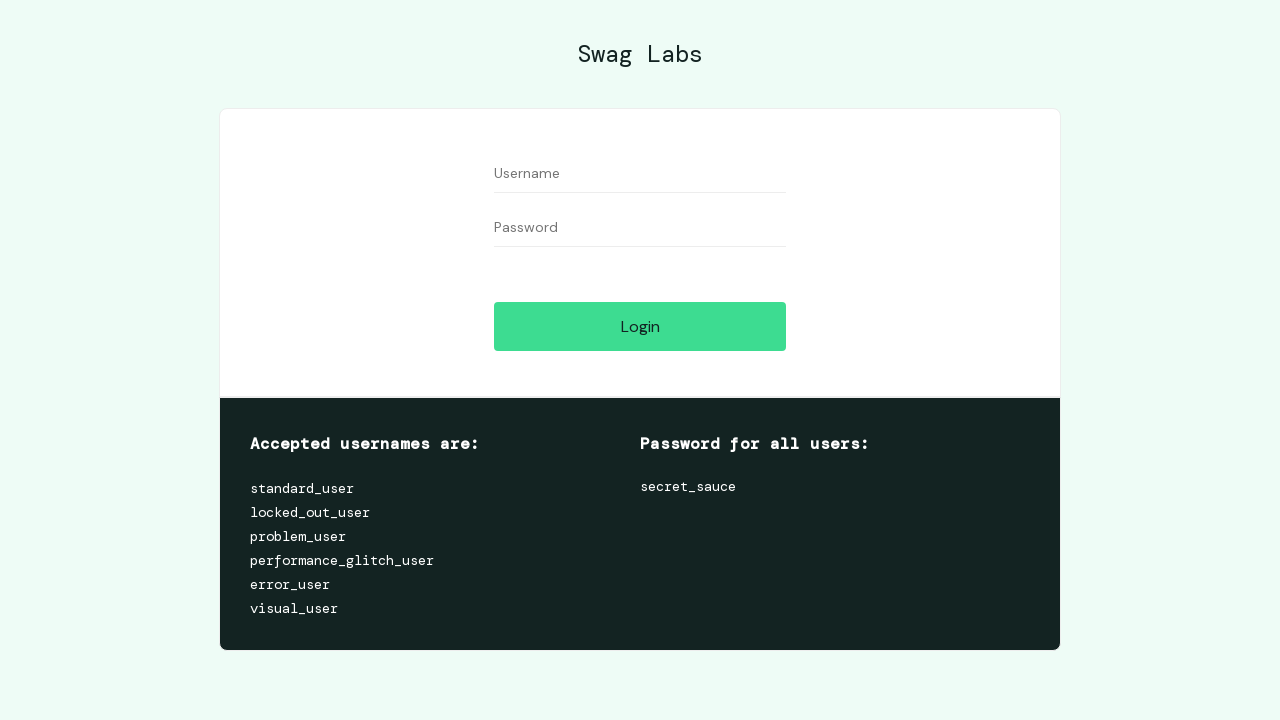

Filled password field with 'secret_sauce' (no username entered) on [data-test='password']
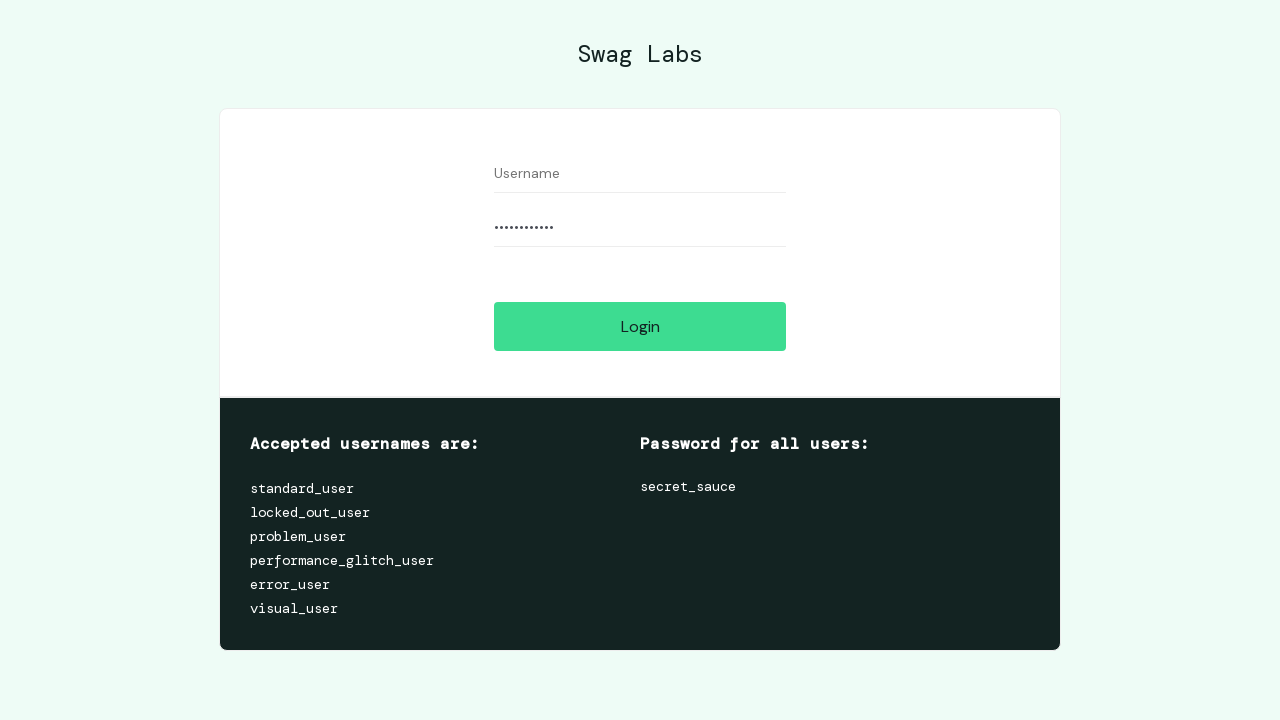

Clicked login button at (640, 326) on [data-test='login-button']
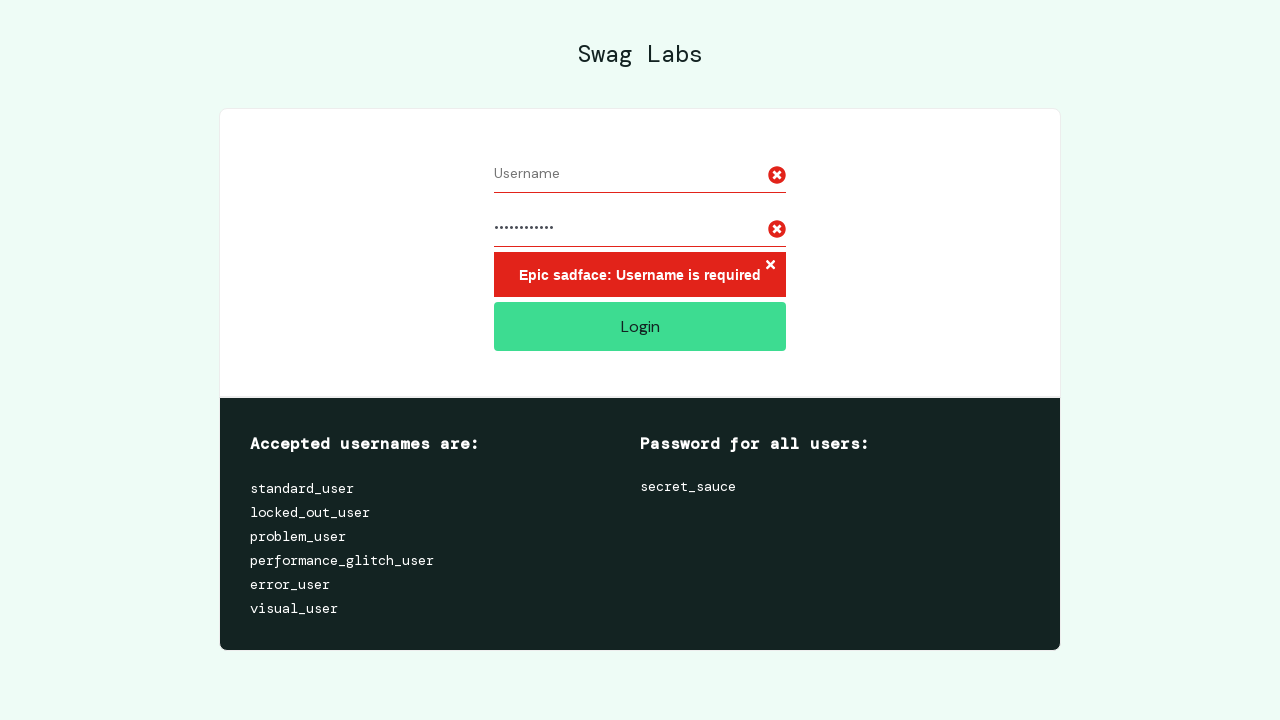

Error message container appeared
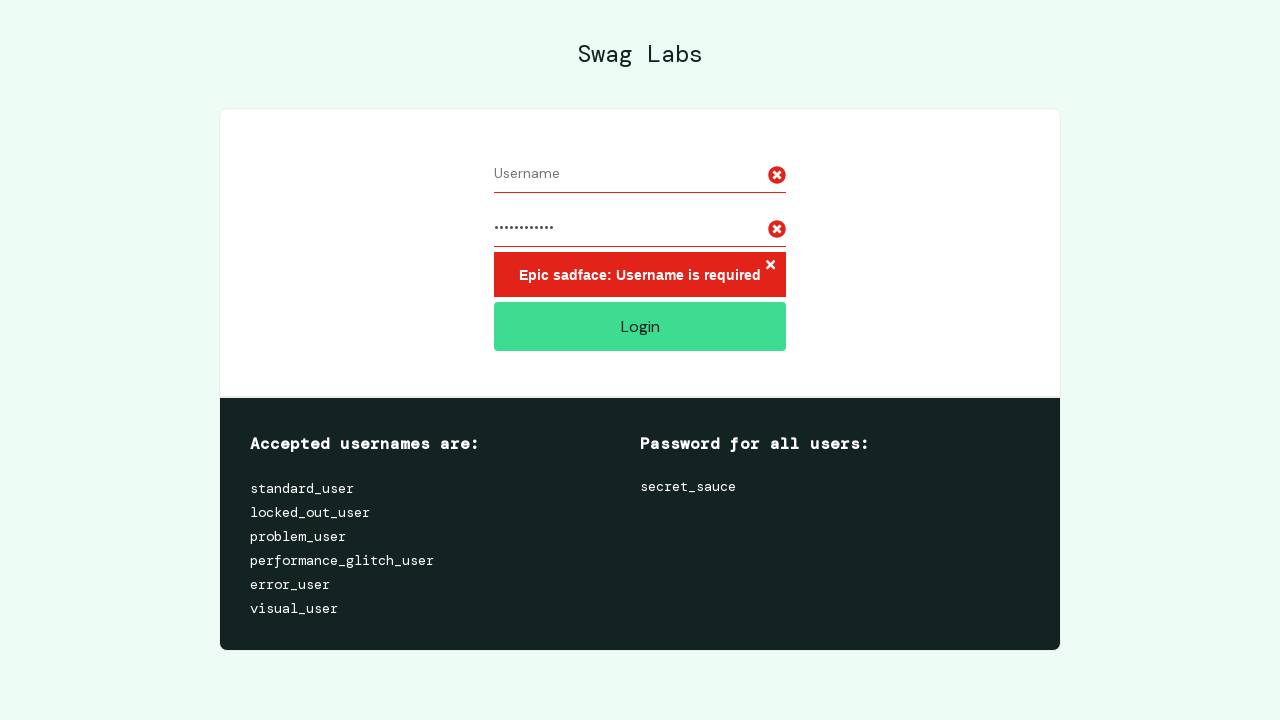

Retrieved error message text
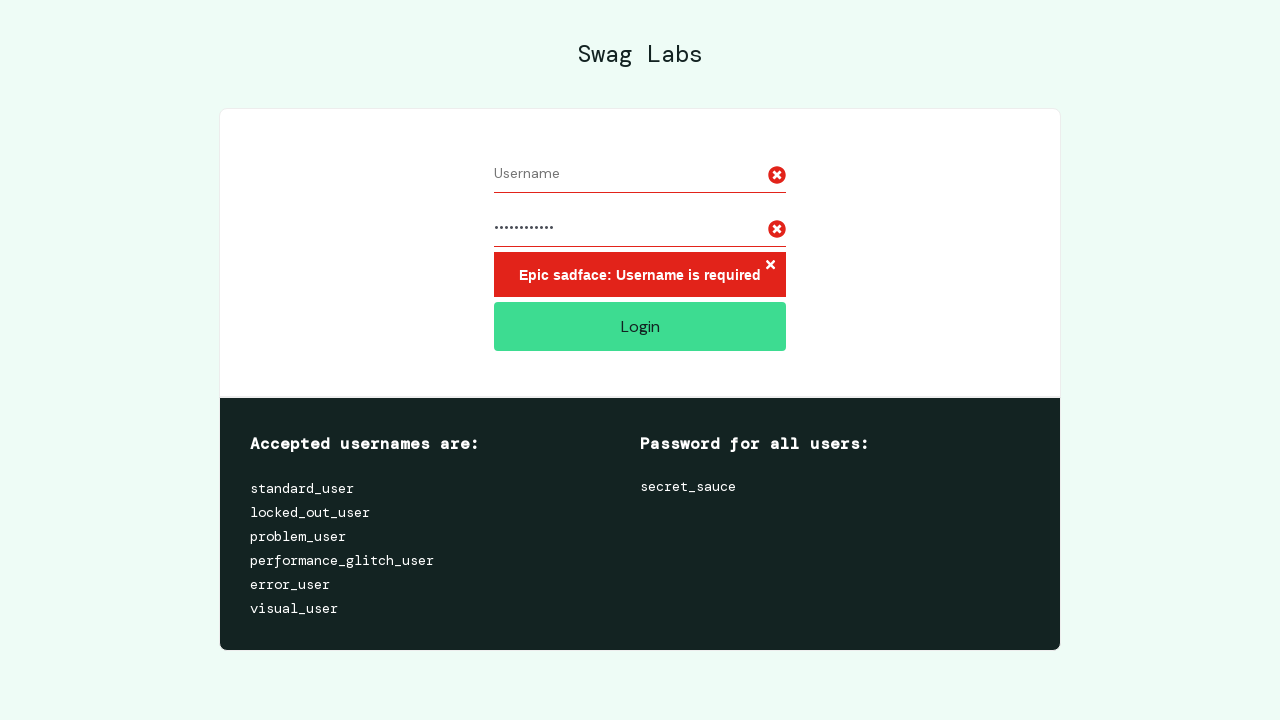

Verified error message: 'Epic sadface: Username is required'
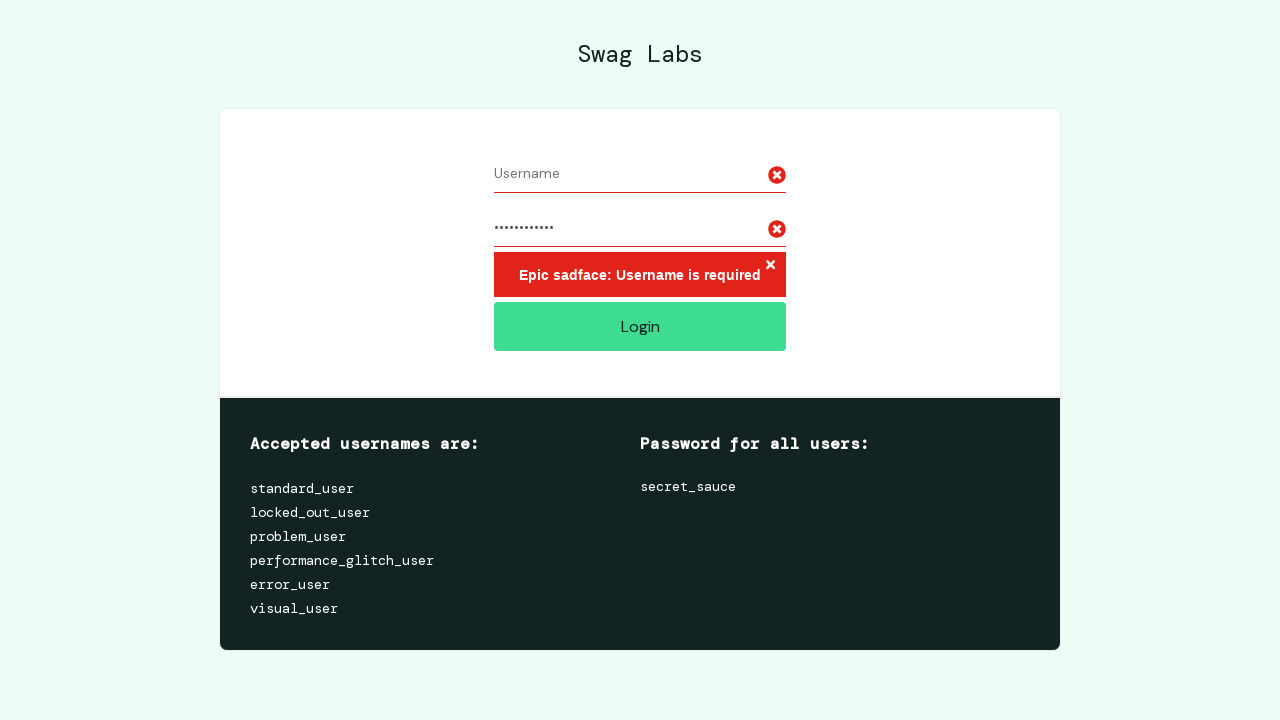

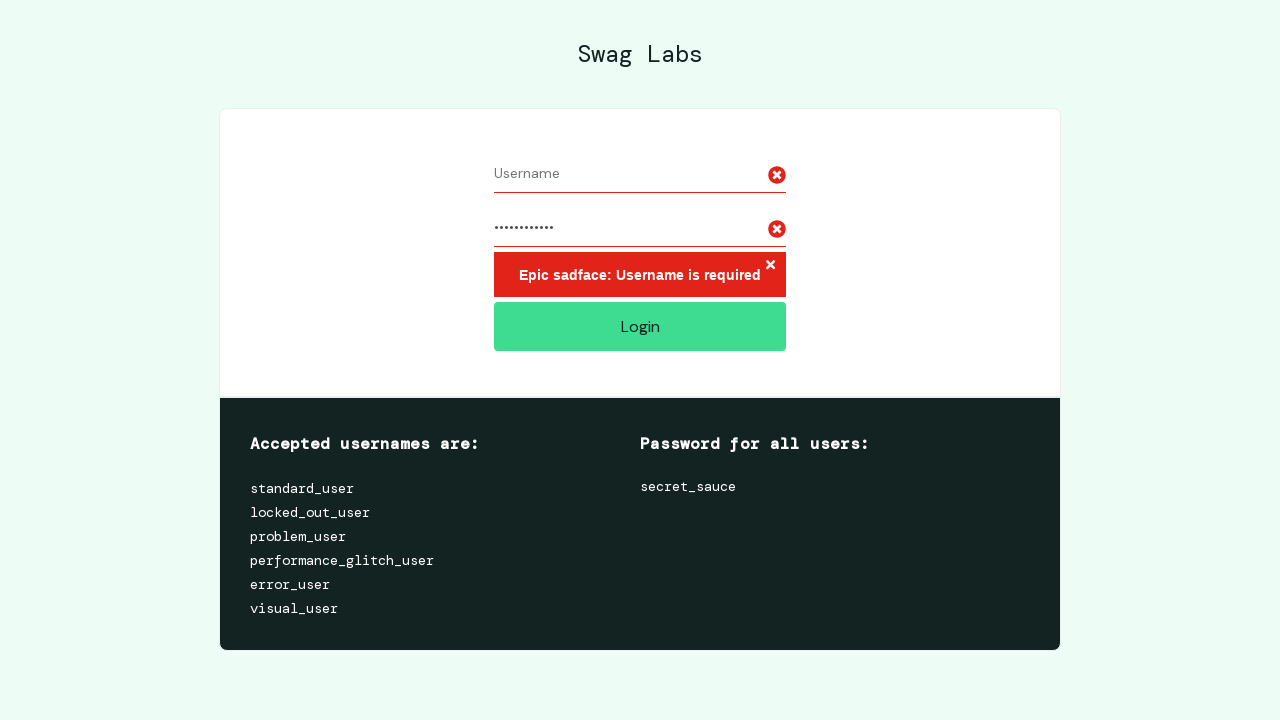